Tests navigation to the Insights section of CGI website and then returns to the homepage by clicking the logo (duplicate test)

Starting URL: https://cgi.com/

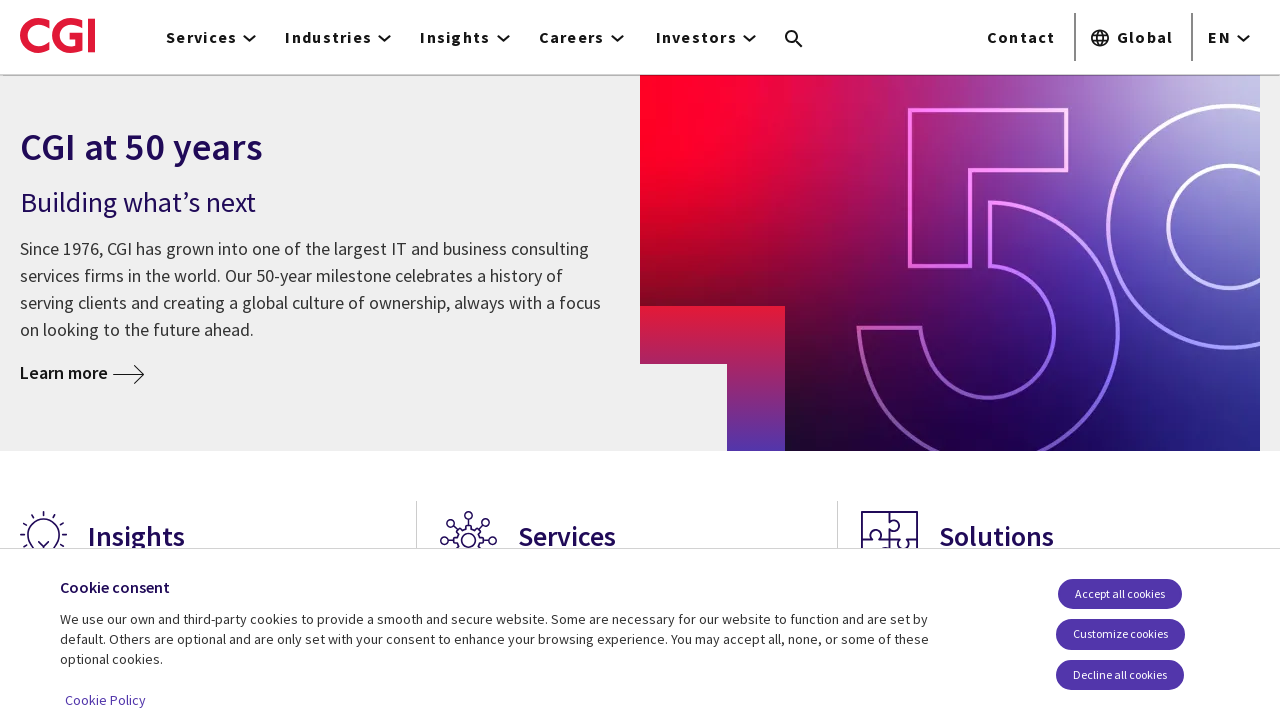

Clicked on Insights navigation link at (462, 37) on xpath=/html/body/header/div/div[3]/div/nav/ul/li[3]/a
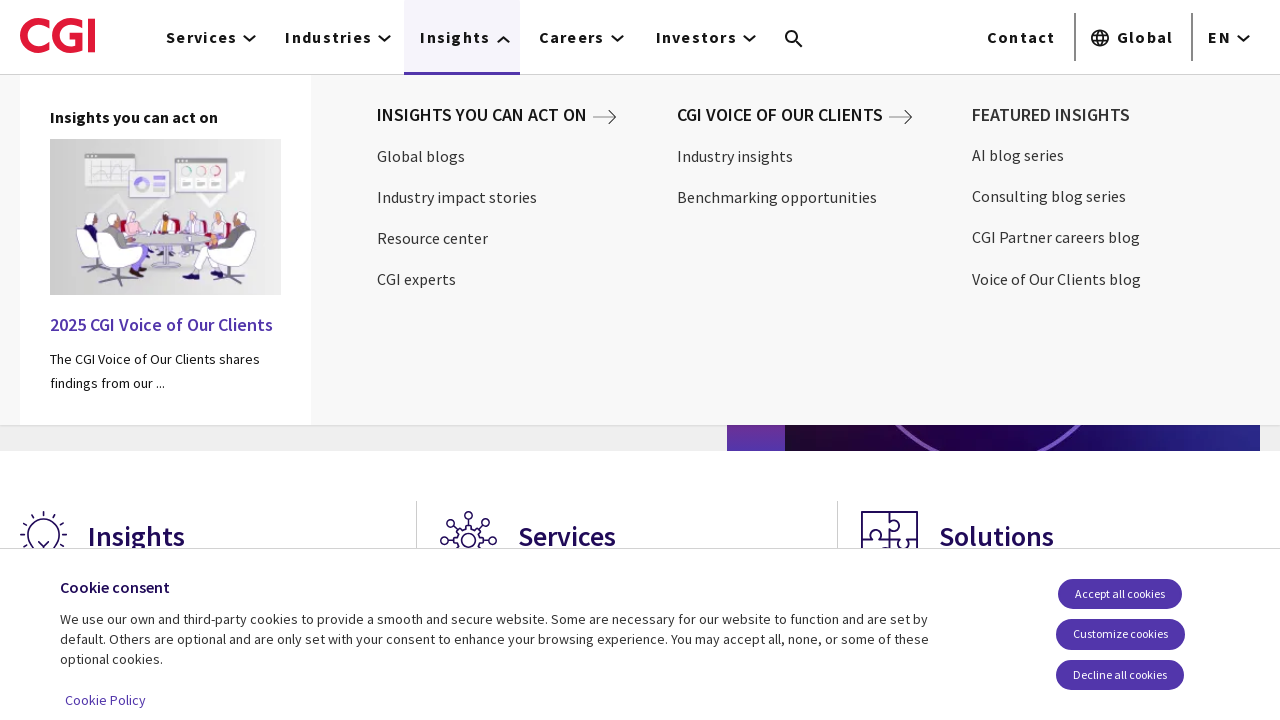

Clicked CGI logo to return to homepage at (58, 35) on #Calque_1
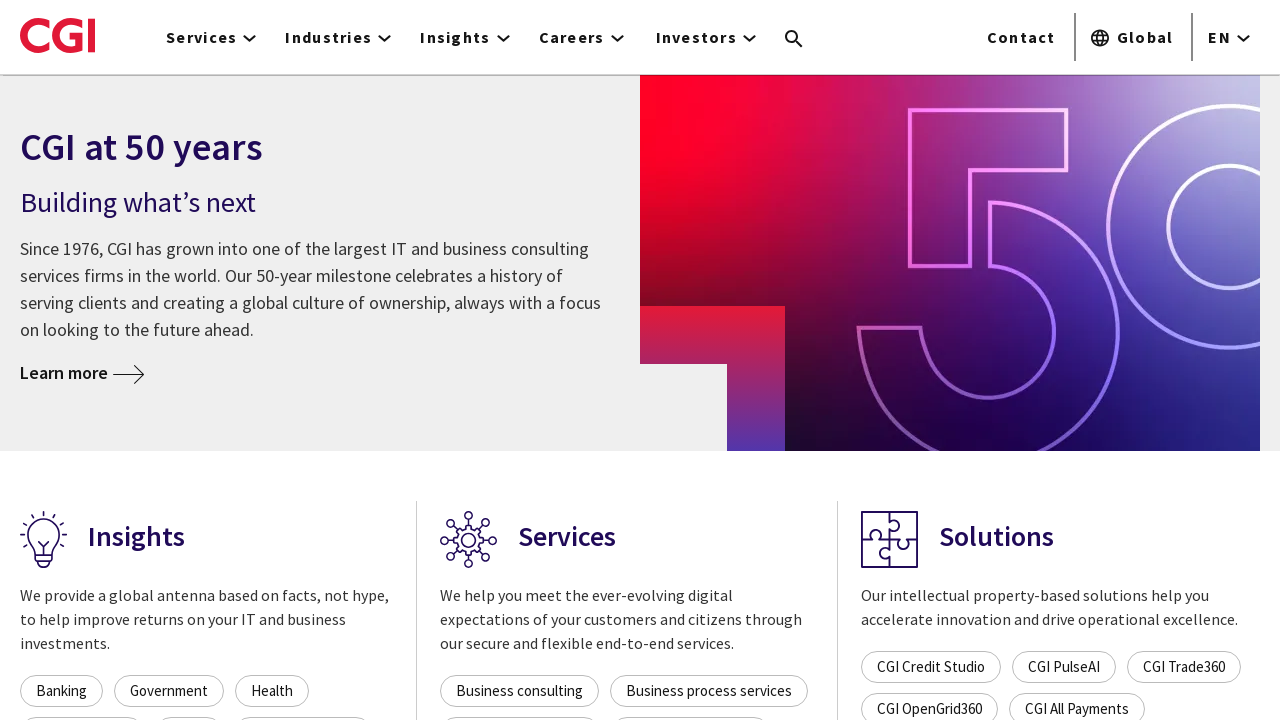

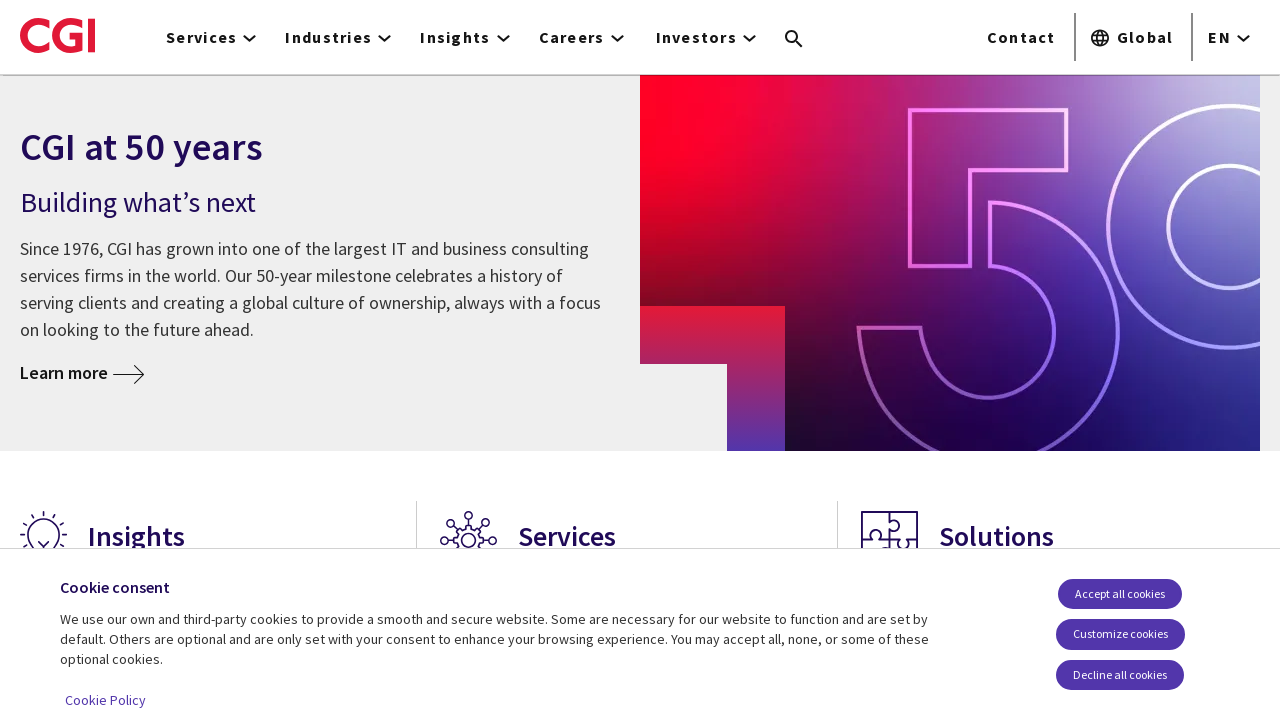